Tests the Radio Button functionality by selecting the 'Yes' radio option and verifying the selection message.

Starting URL: https://demoqa.com/

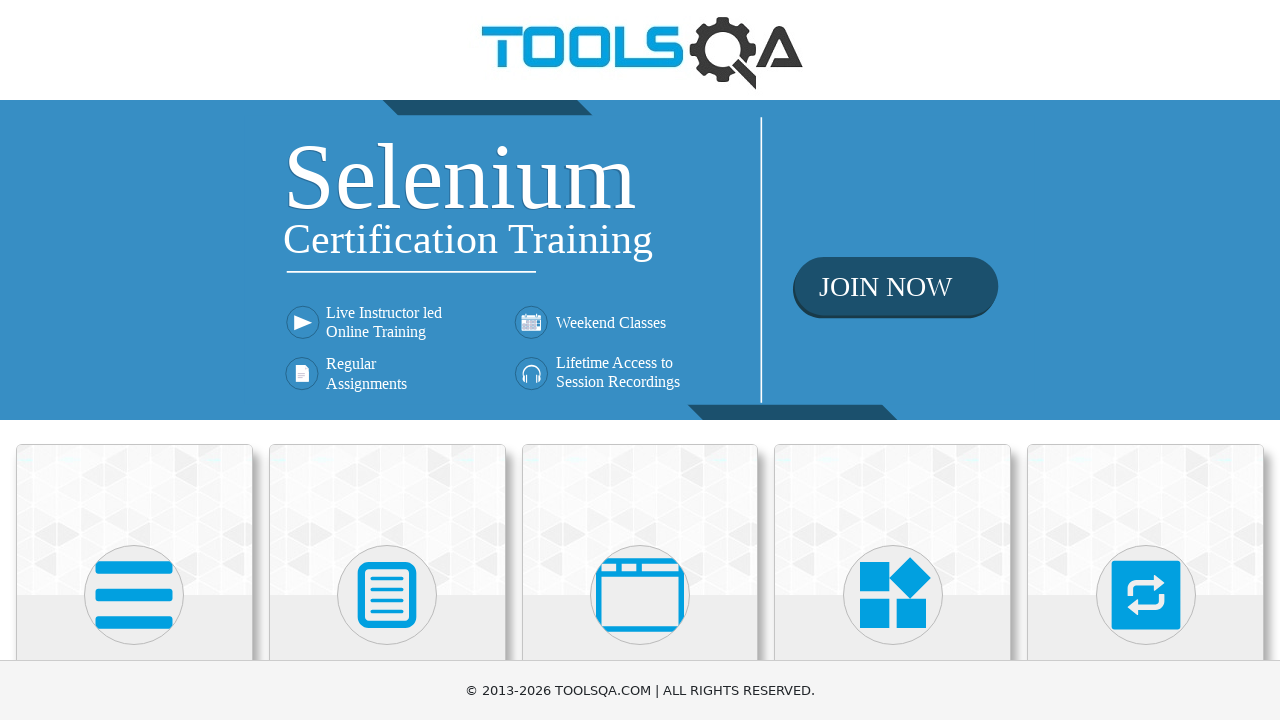

Clicked on Elements card on homepage at (134, 520) on div.card:has-text('Elements')
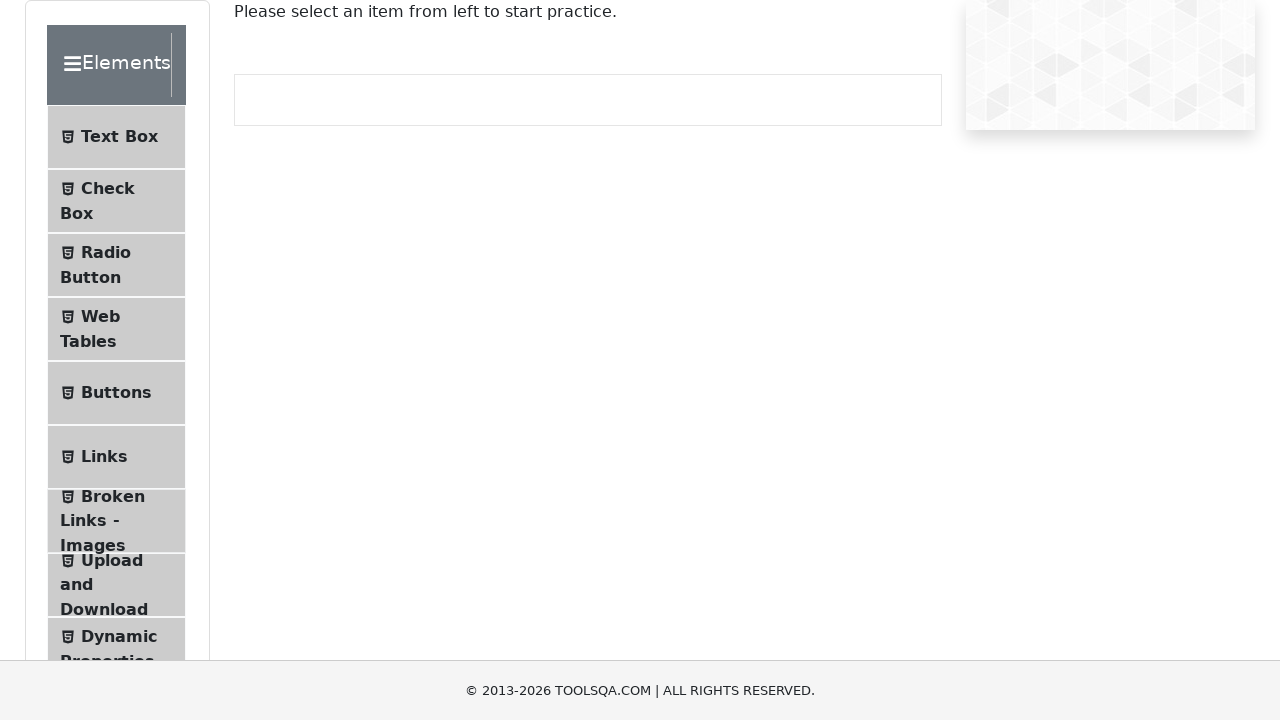

Clicked on Radio Button menu item at (106, 252) on span:text('Radio Button')
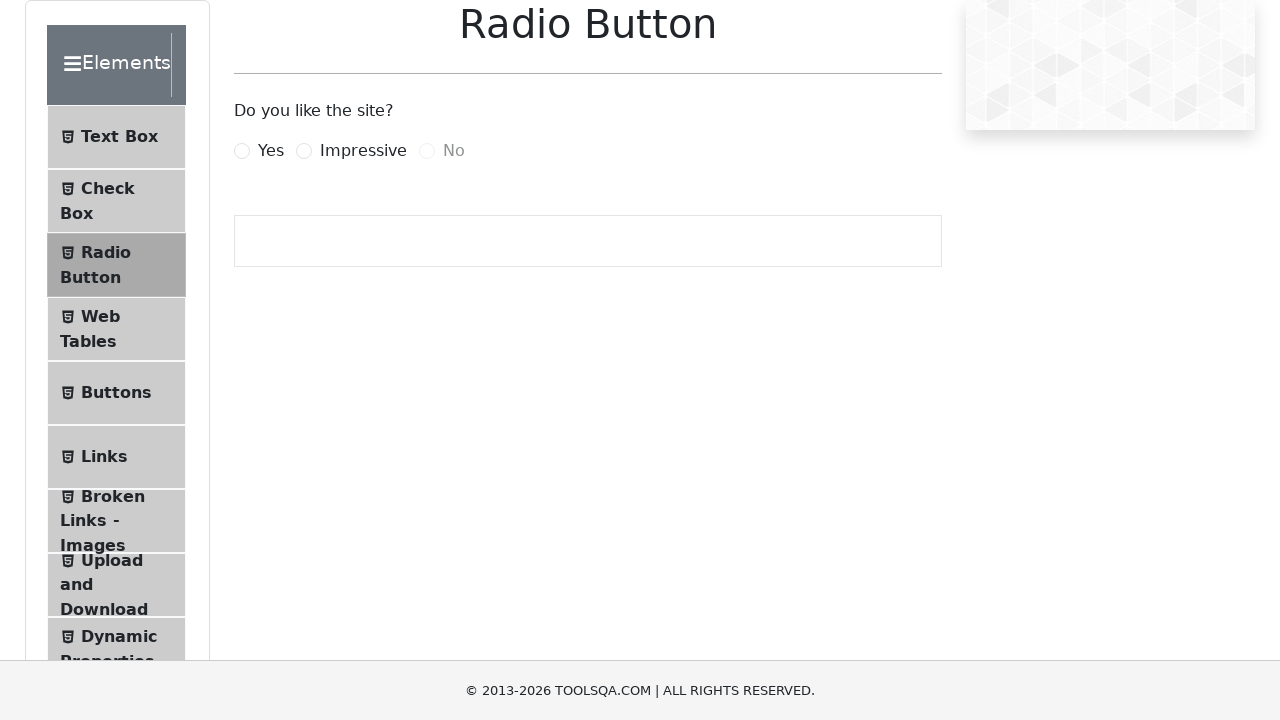

Selected the 'Yes' radio button option at (271, 151) on label[for='yesRadio']
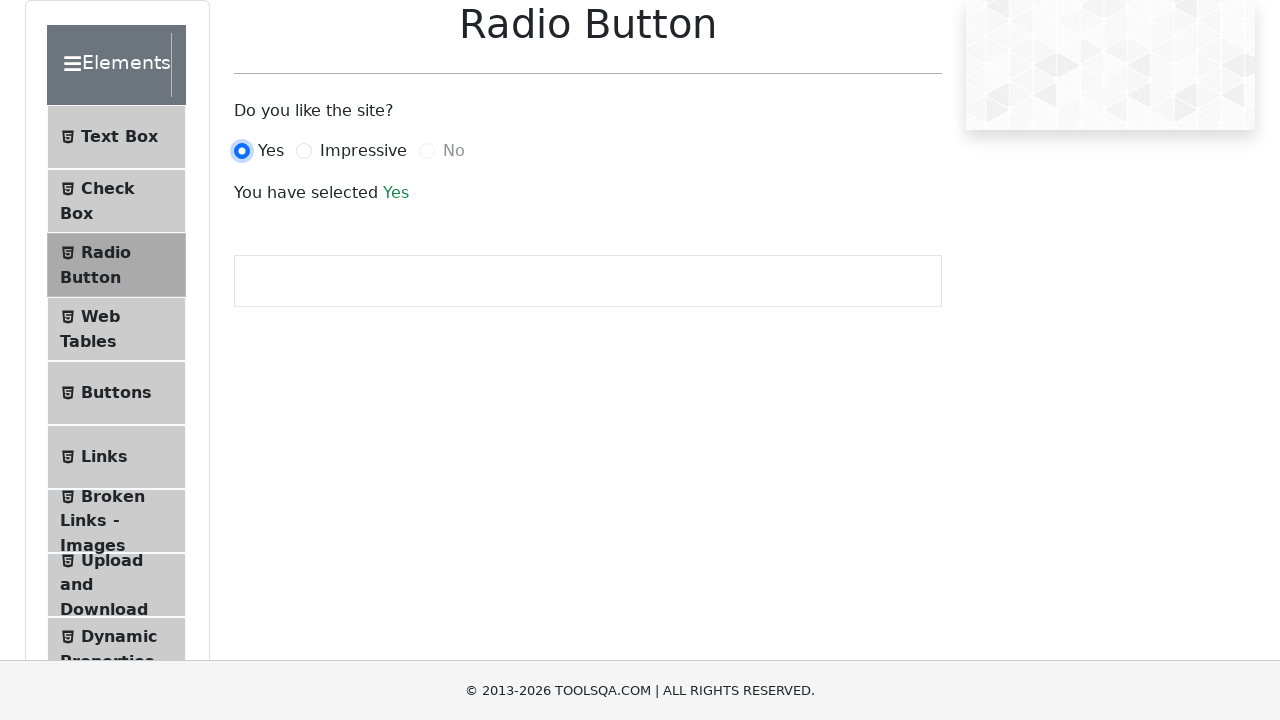

Waited for selection result message to appear
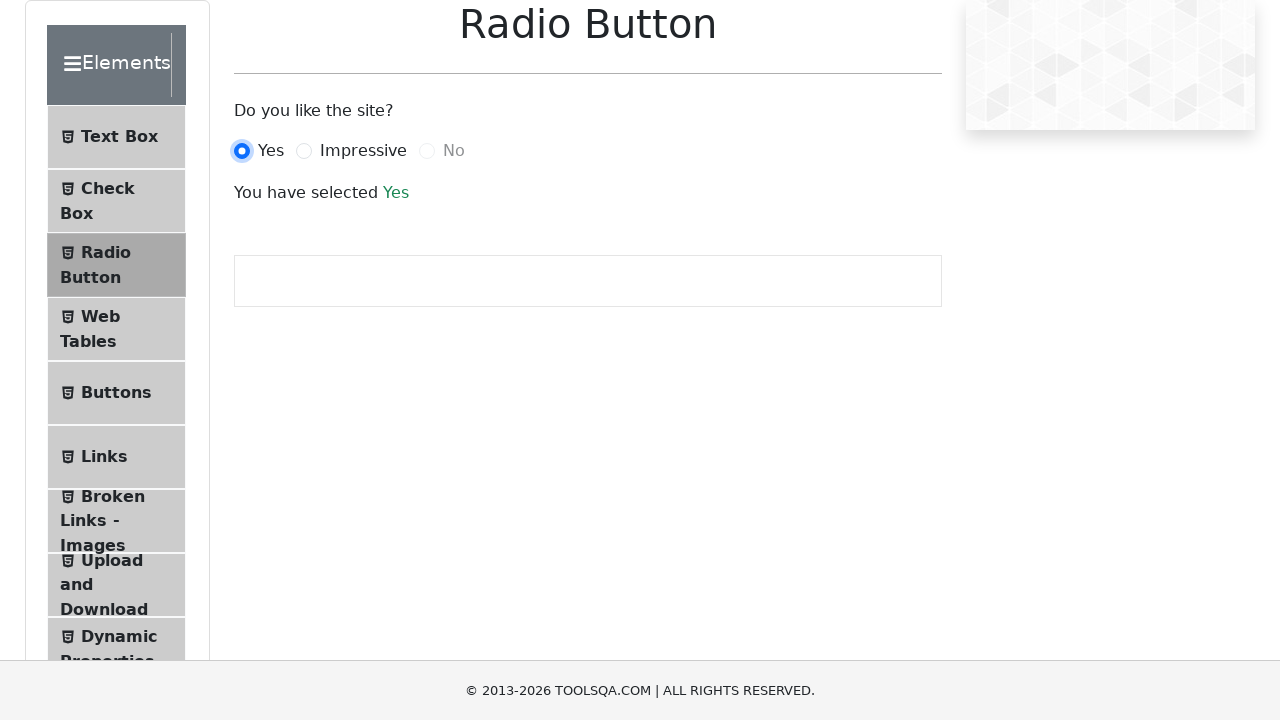

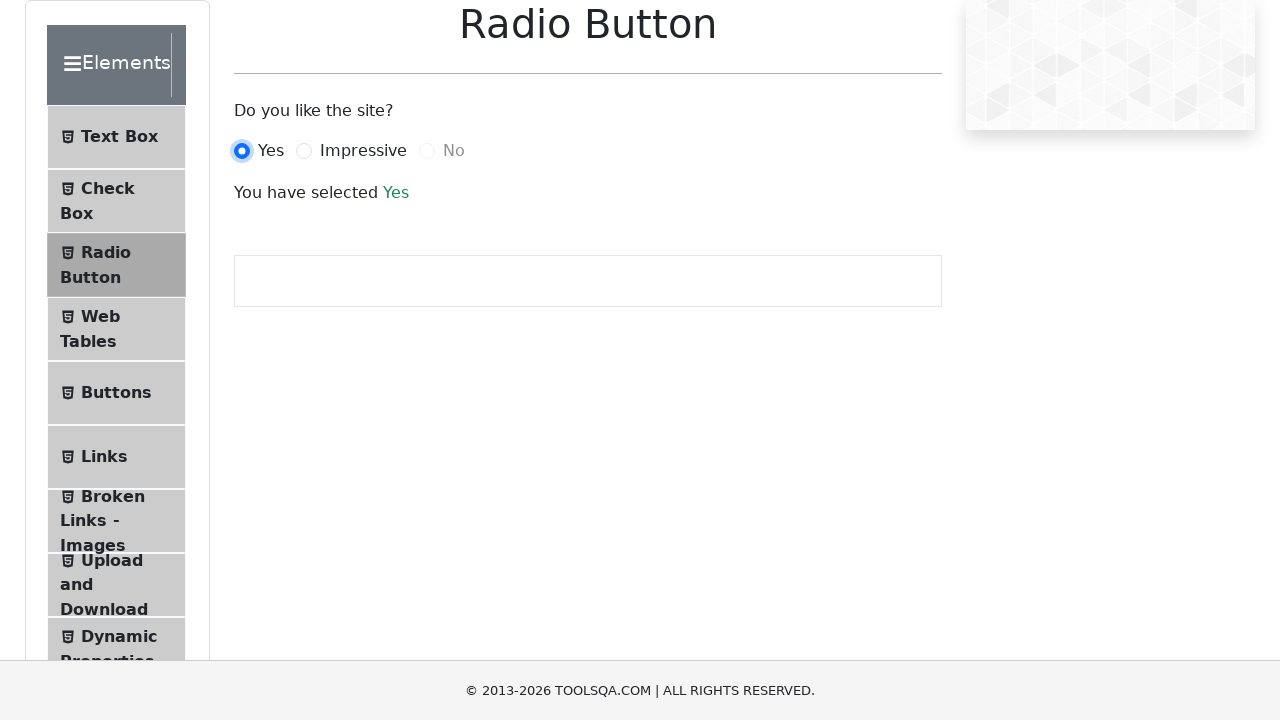